Tests dynamic controls by clicking Remove button, verifying "It's gone!" message appears, then clicking Add button and verifying "It's back" message appears

Starting URL: https://the-internet.herokuapp.com/dynamic_controls

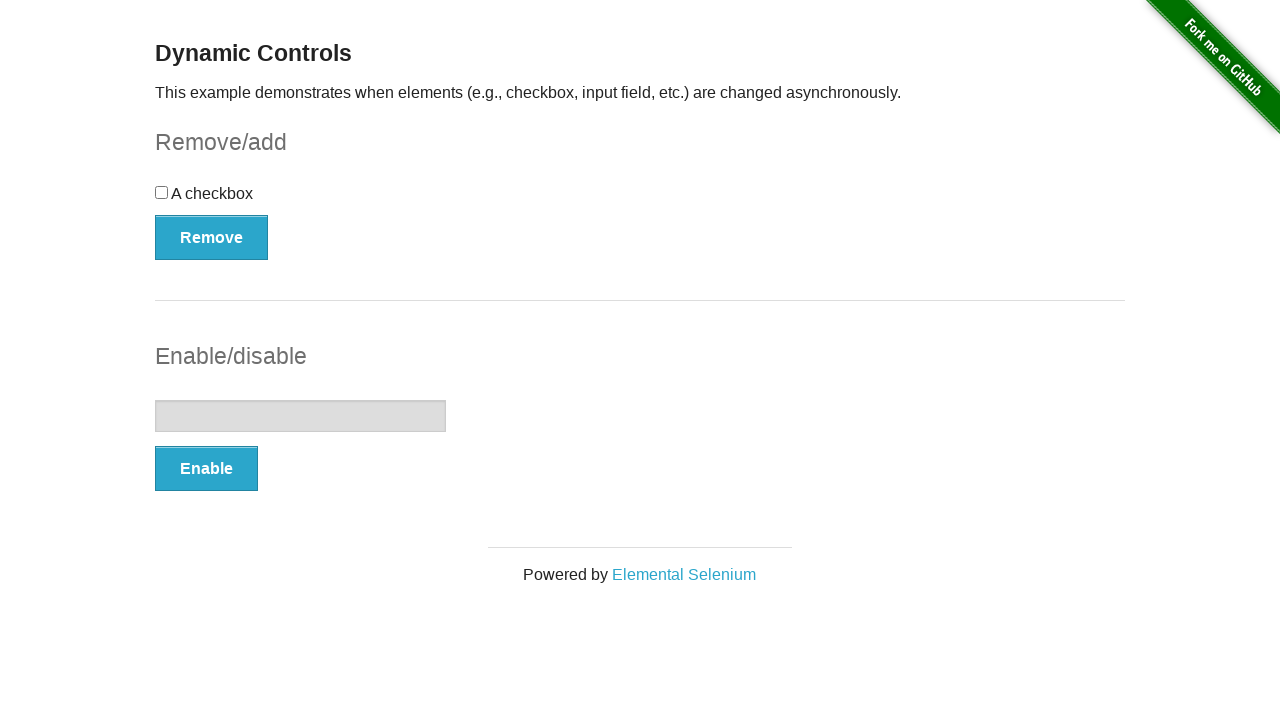

Clicked Remove button at (212, 237) on xpath=//button[text()='Remove']
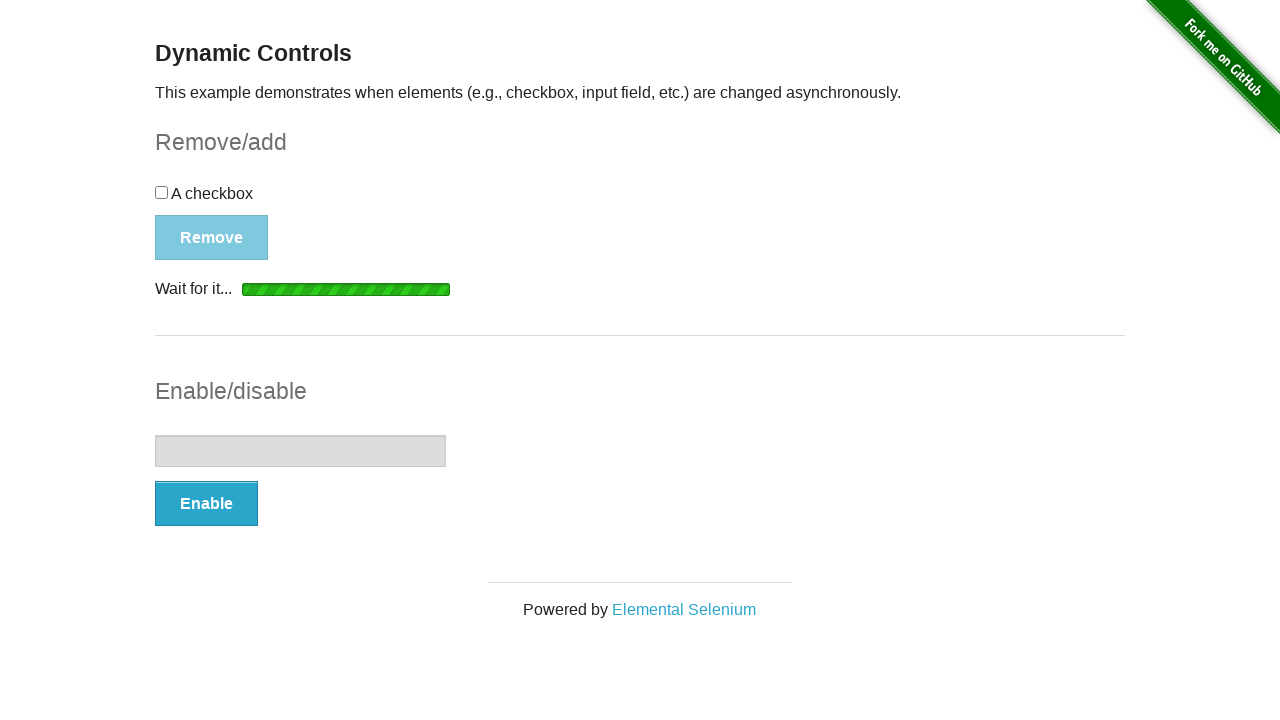

Waited for "It's gone!" message to appear
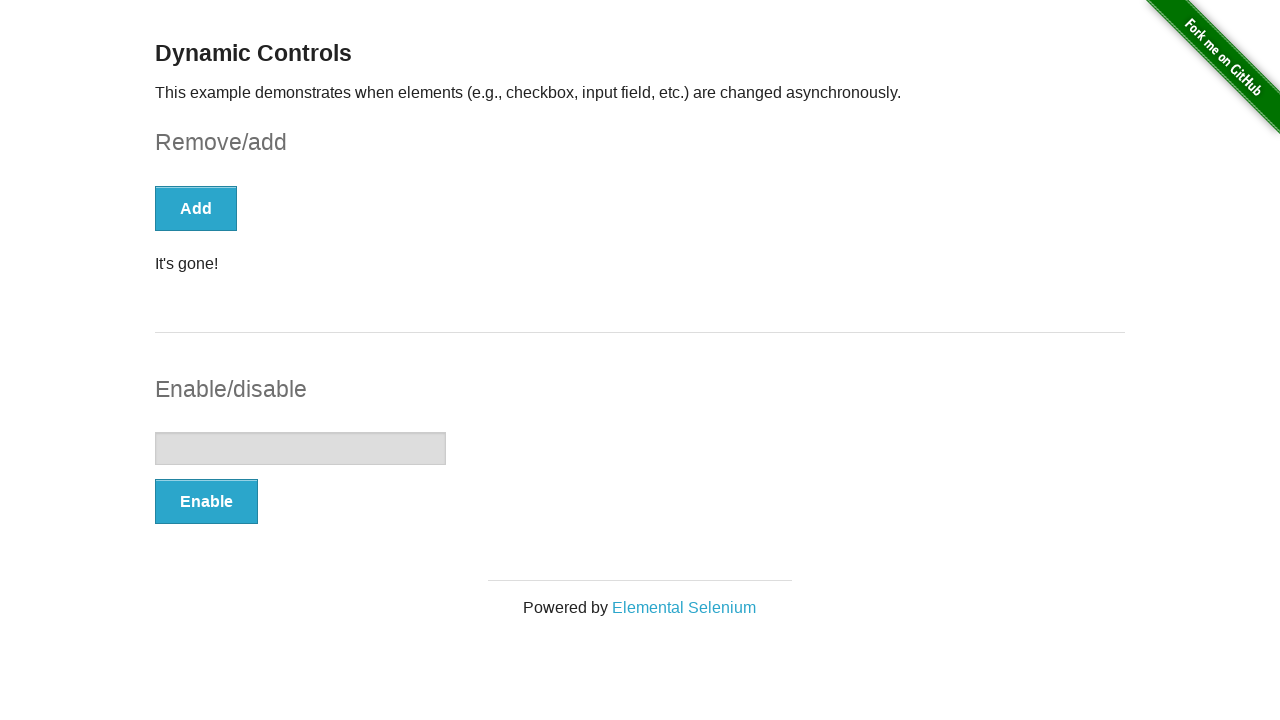

Verified "It's gone!" message is visible
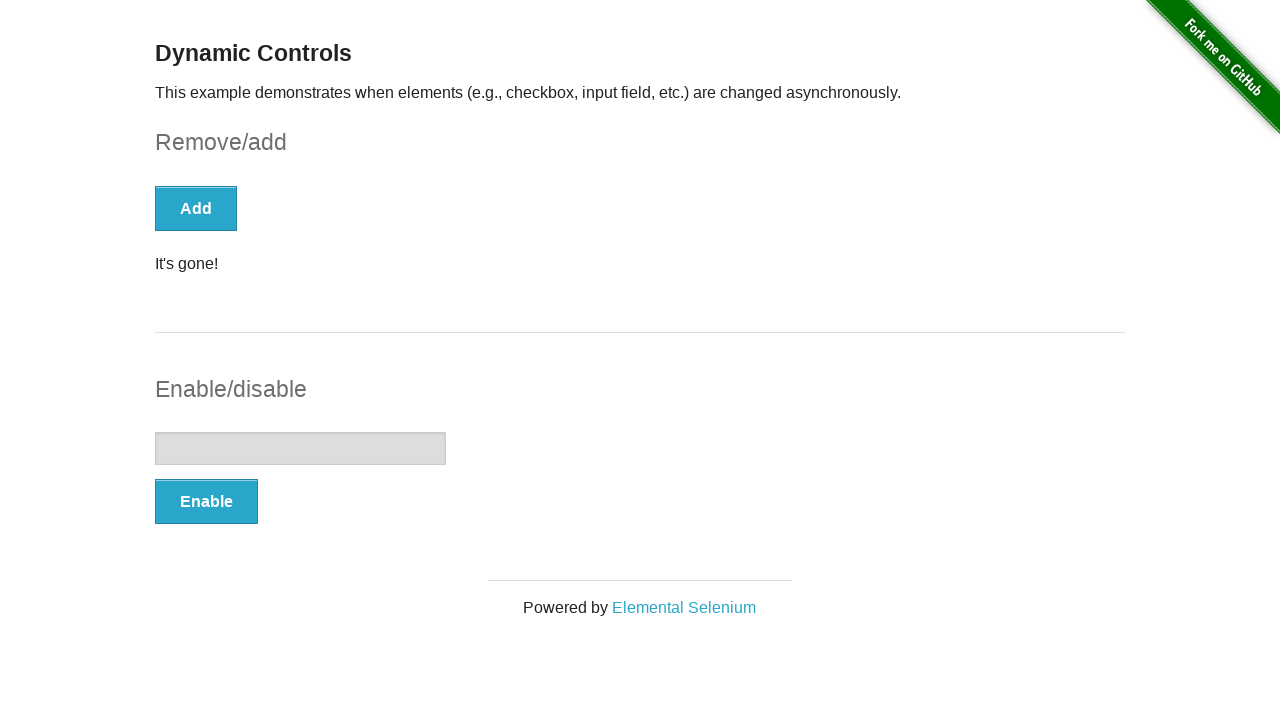

Clicked Add button at (196, 208) on xpath=//*[text()='Add']
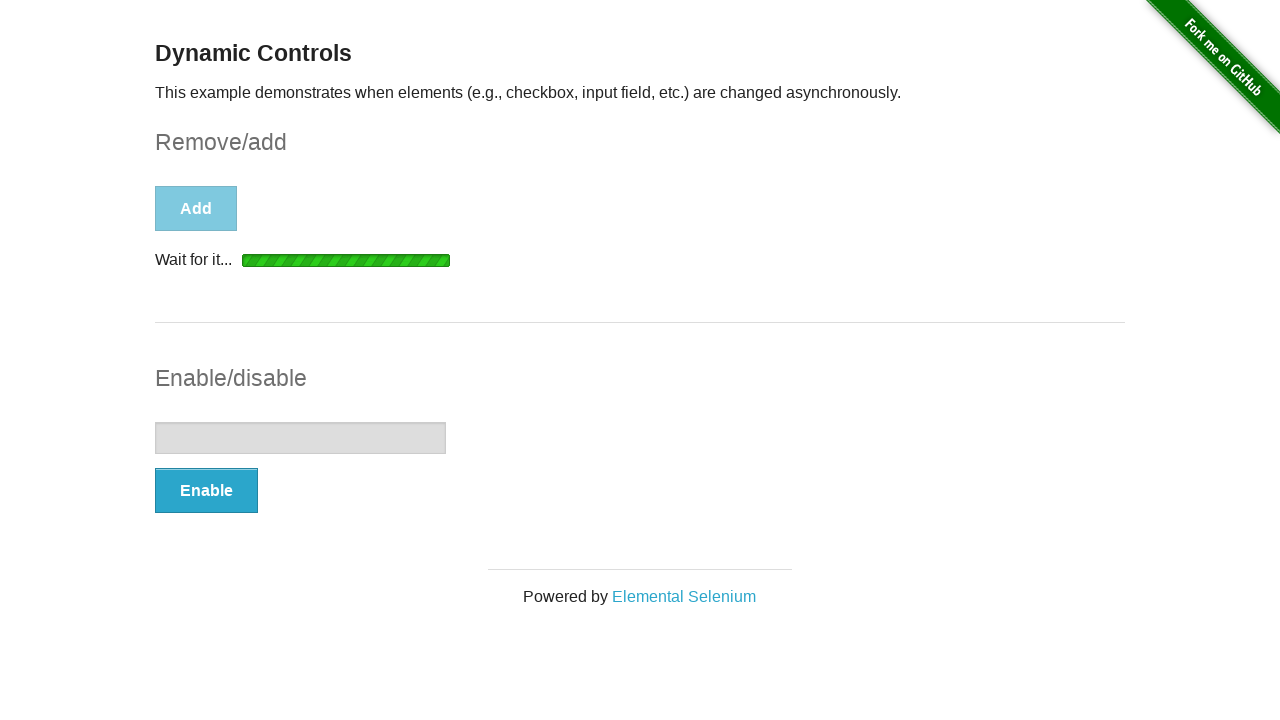

Waited for "It's back!" message to appear
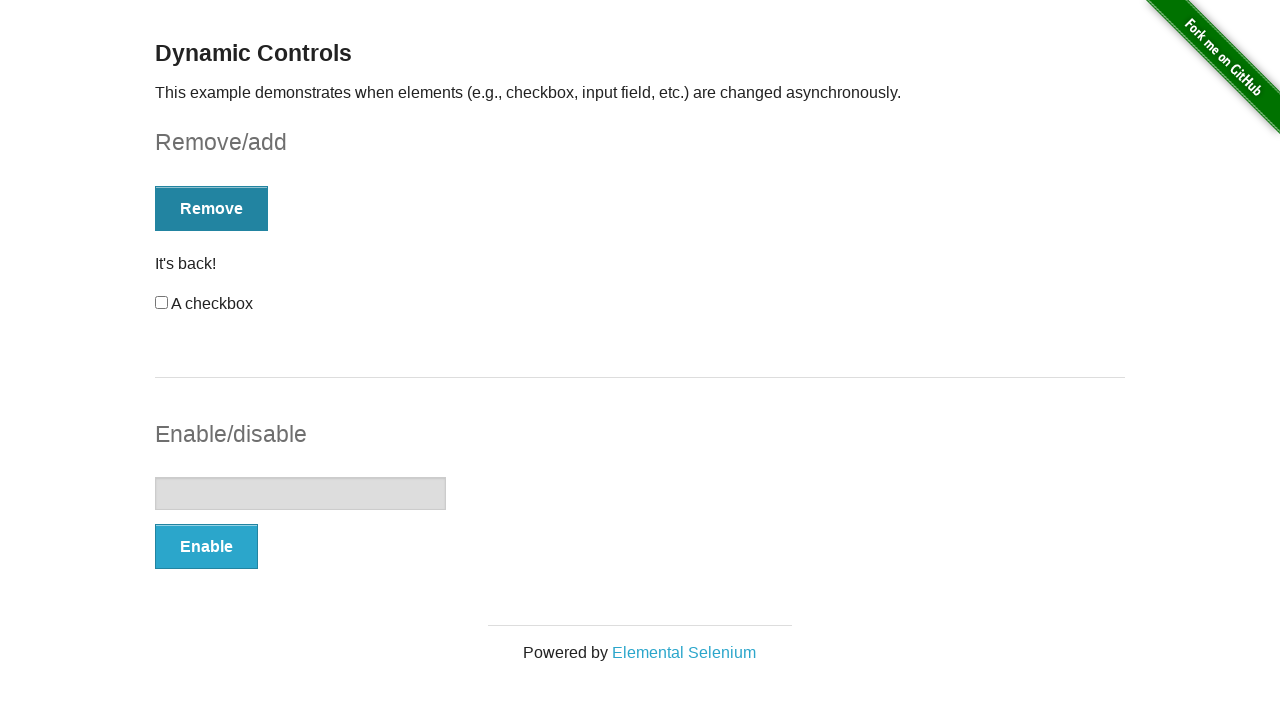

Verified "It's back!" message is visible
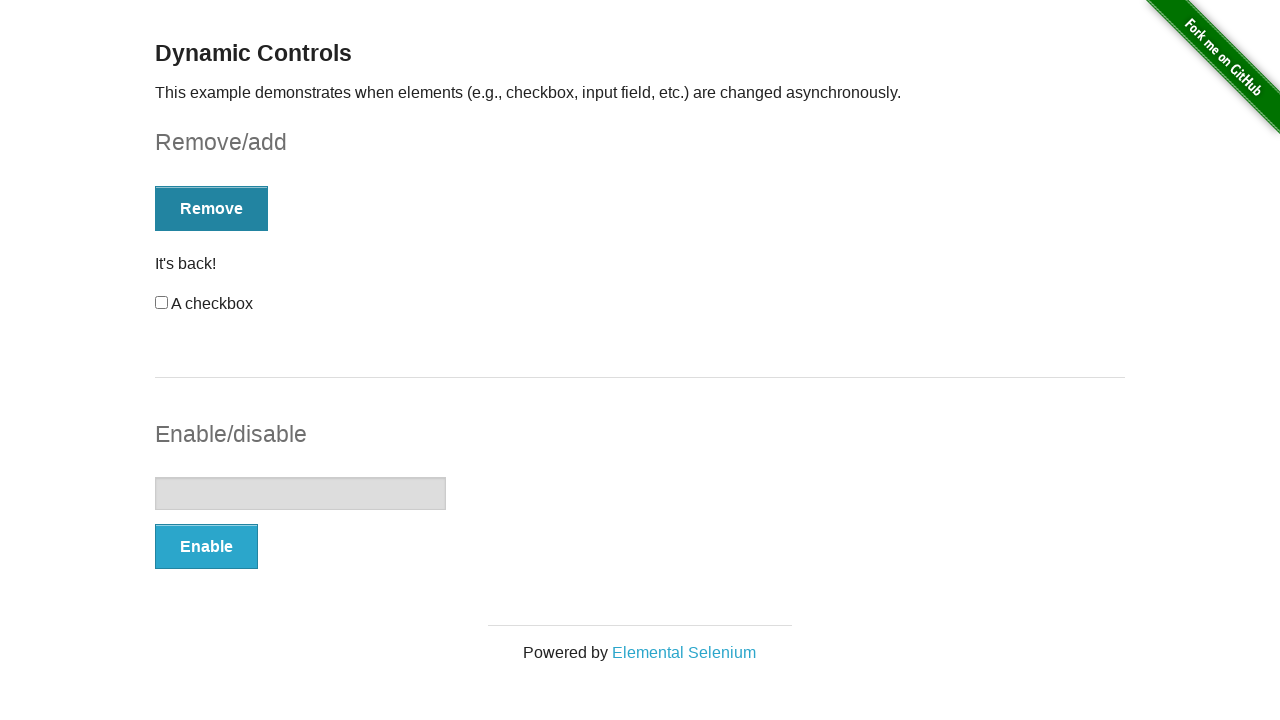

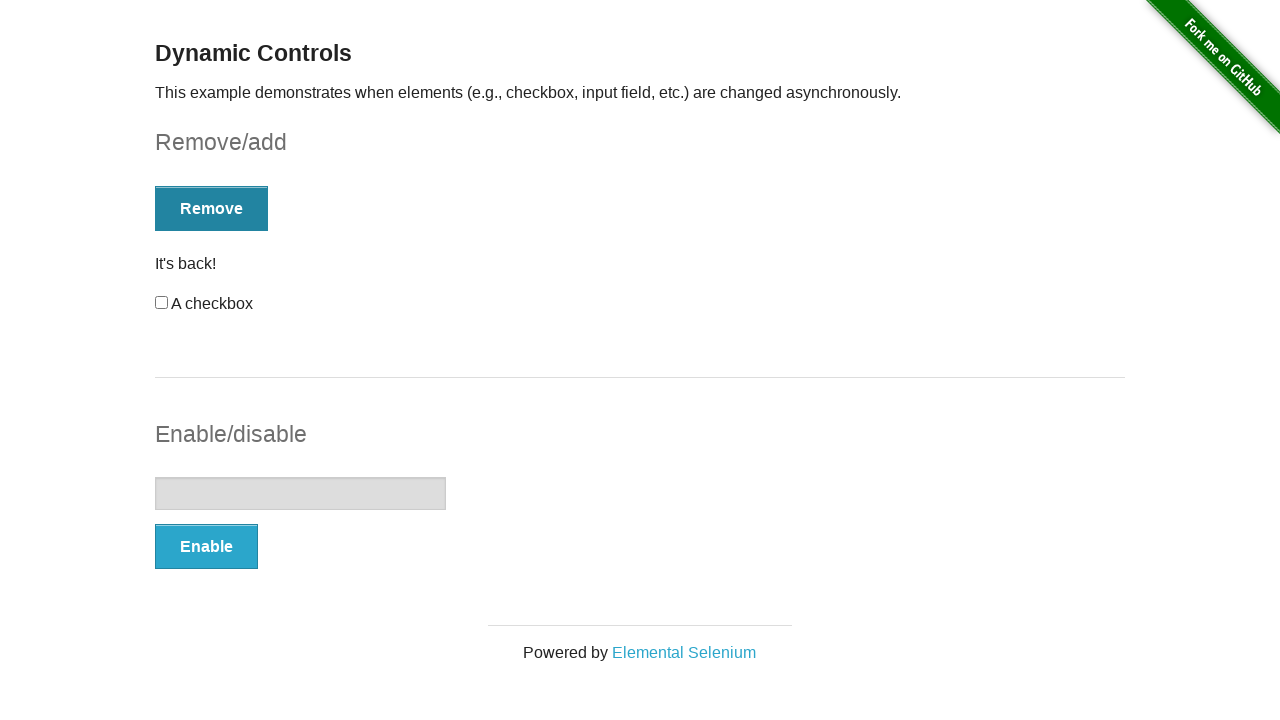